Simple smoke test that navigates to GitHub's homepage and verifies the page loads by checking the title is present

Starting URL: https://github.com

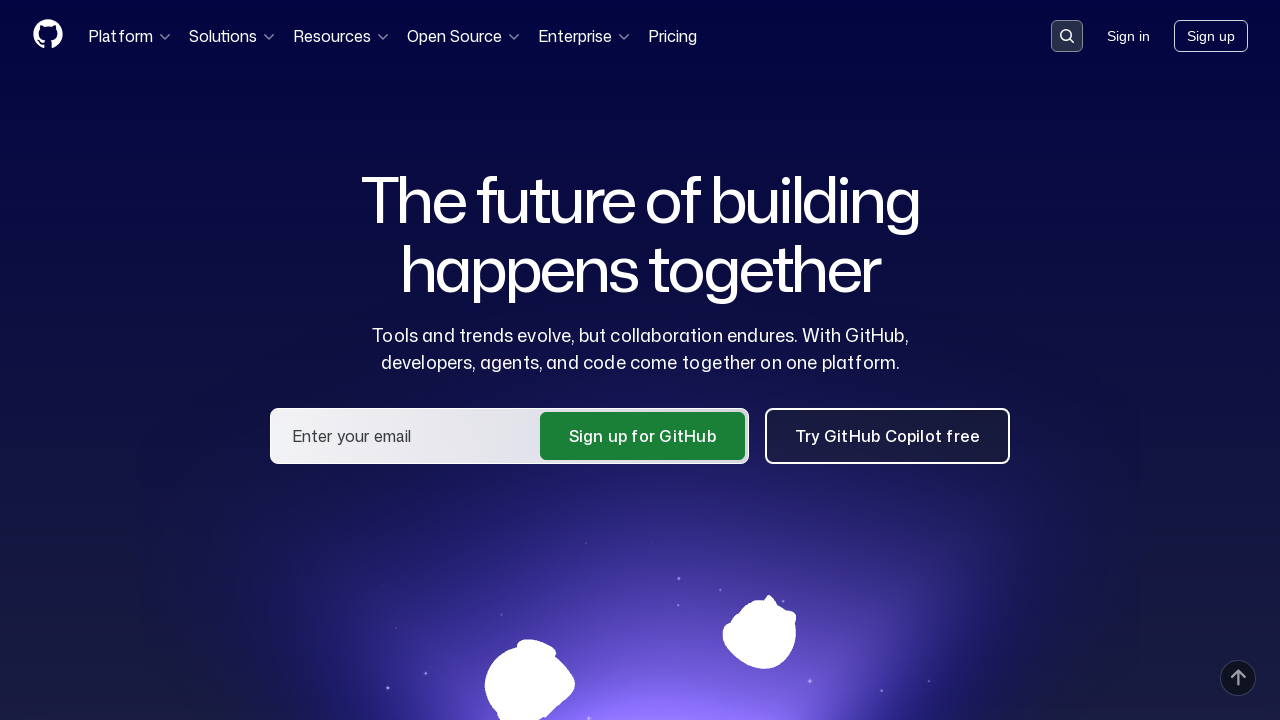

Navigated to GitHub homepage
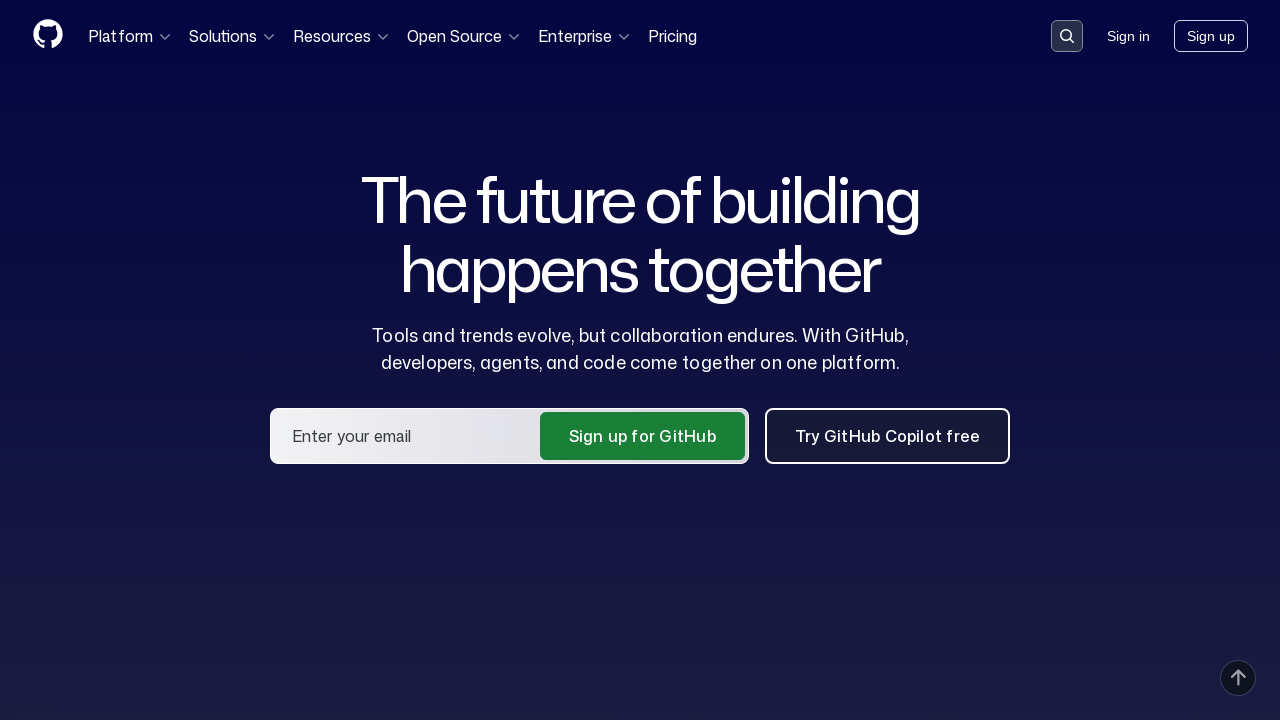

Page fully loaded (domcontentloaded state)
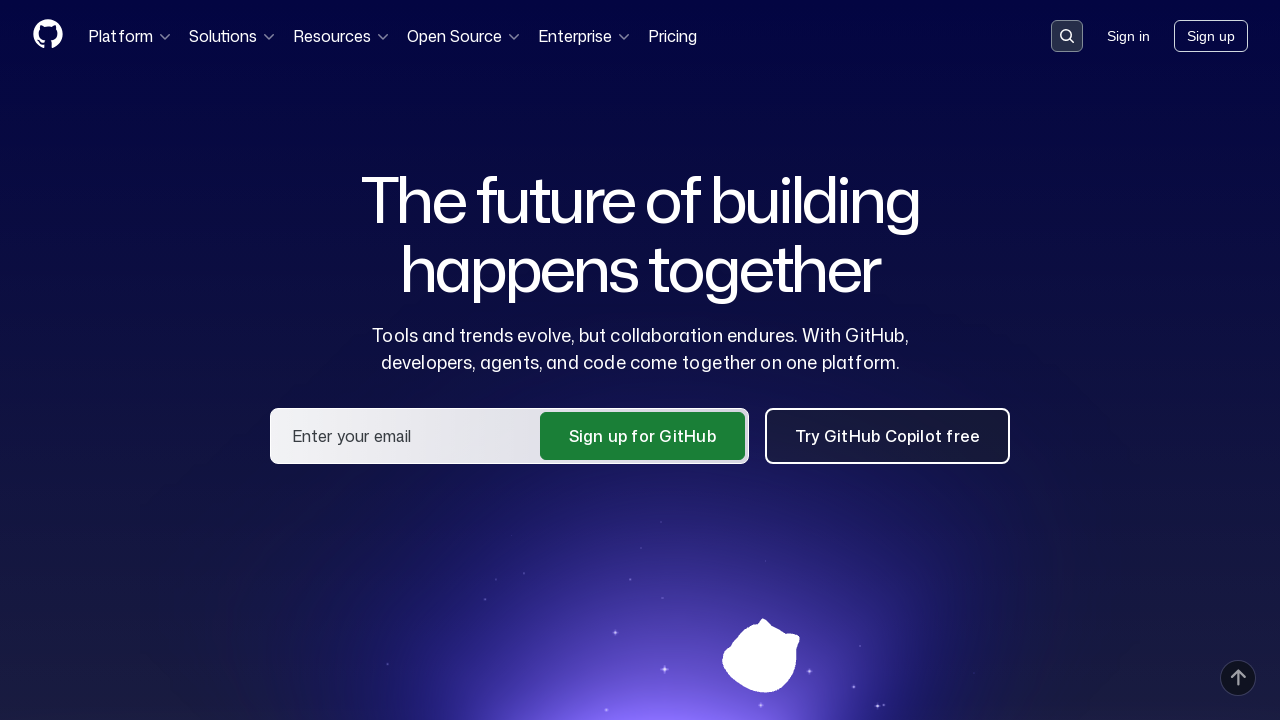

Verified page title contains 'GitHub'
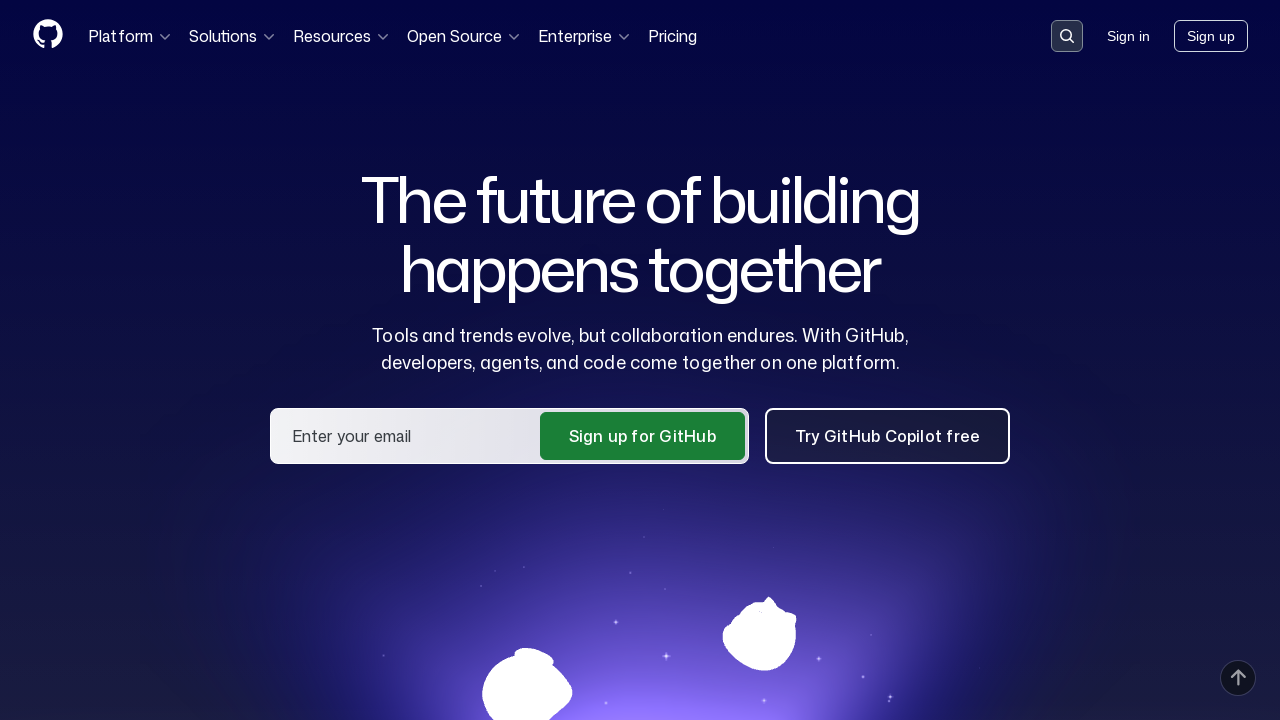

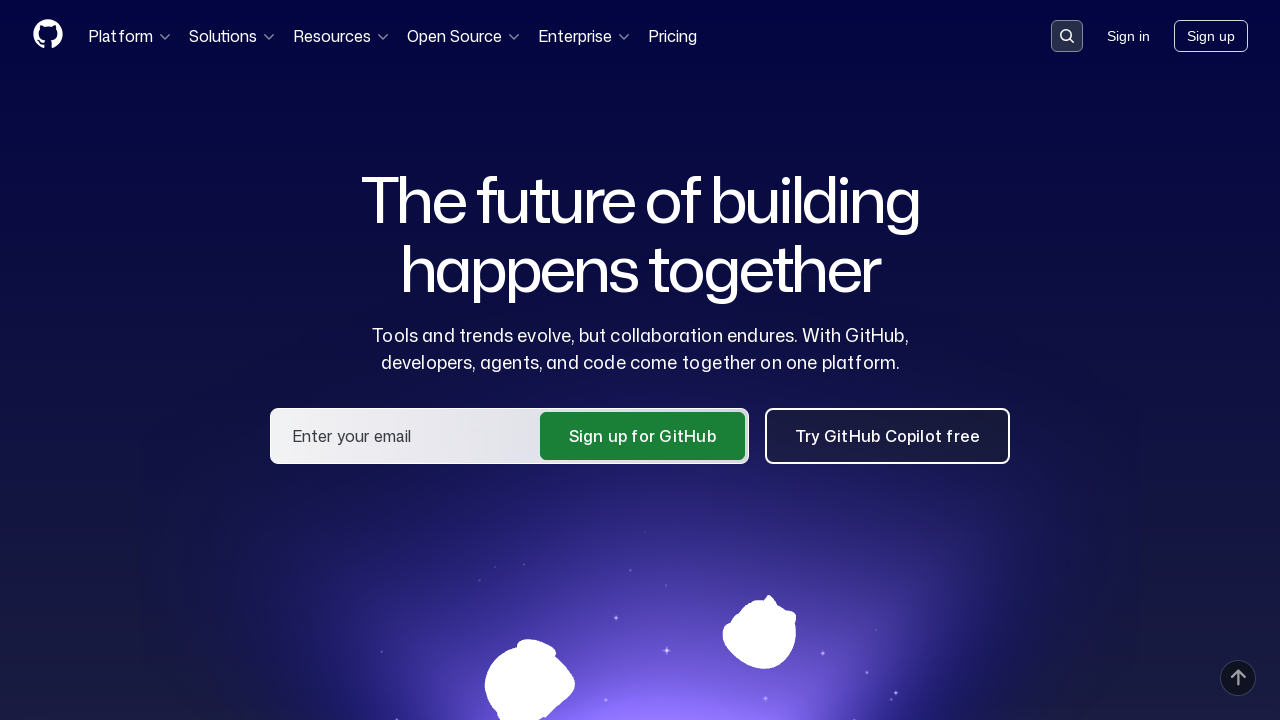